Tests the Add/Remove Elements functionality by clicking the Add button to create a Remove button, verifying it's visible, clicking Remove, and verifying the page heading is still displayed.

Starting URL: https://testotomasyonu.com/addremove/

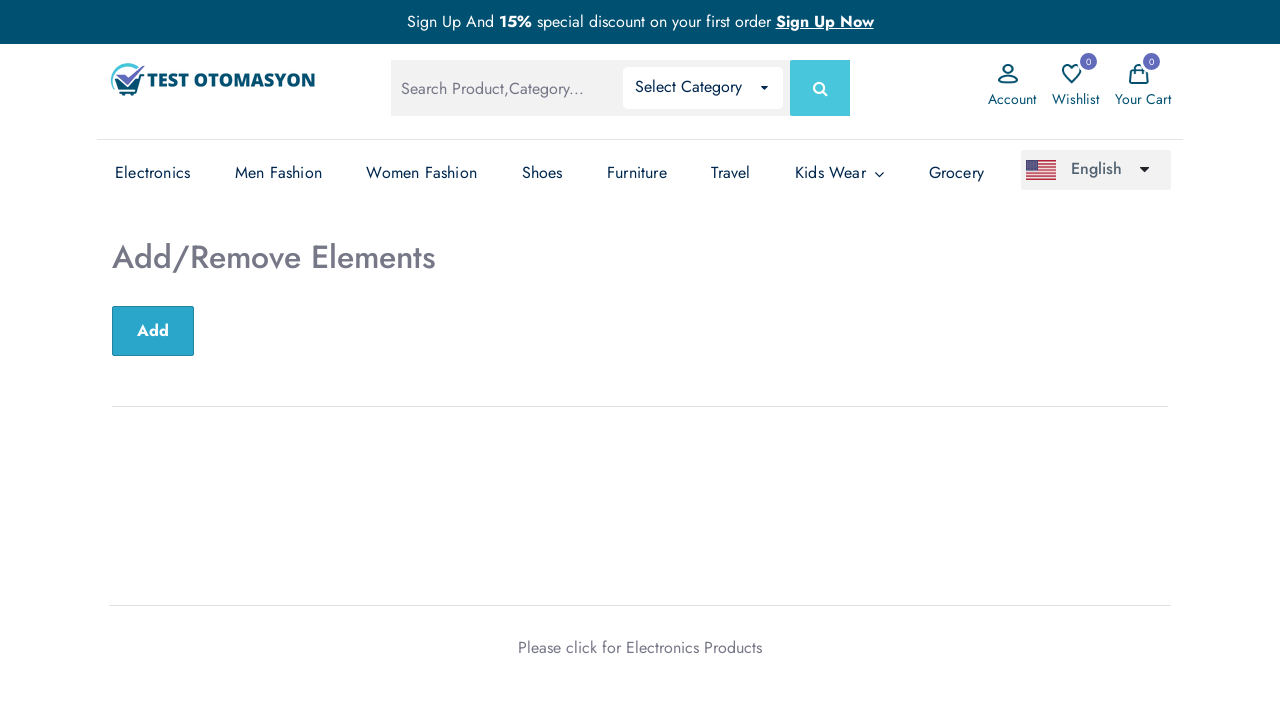

Clicked the Add button to create a Remove button at (153, 331) on xpath=//button[text()='Add']
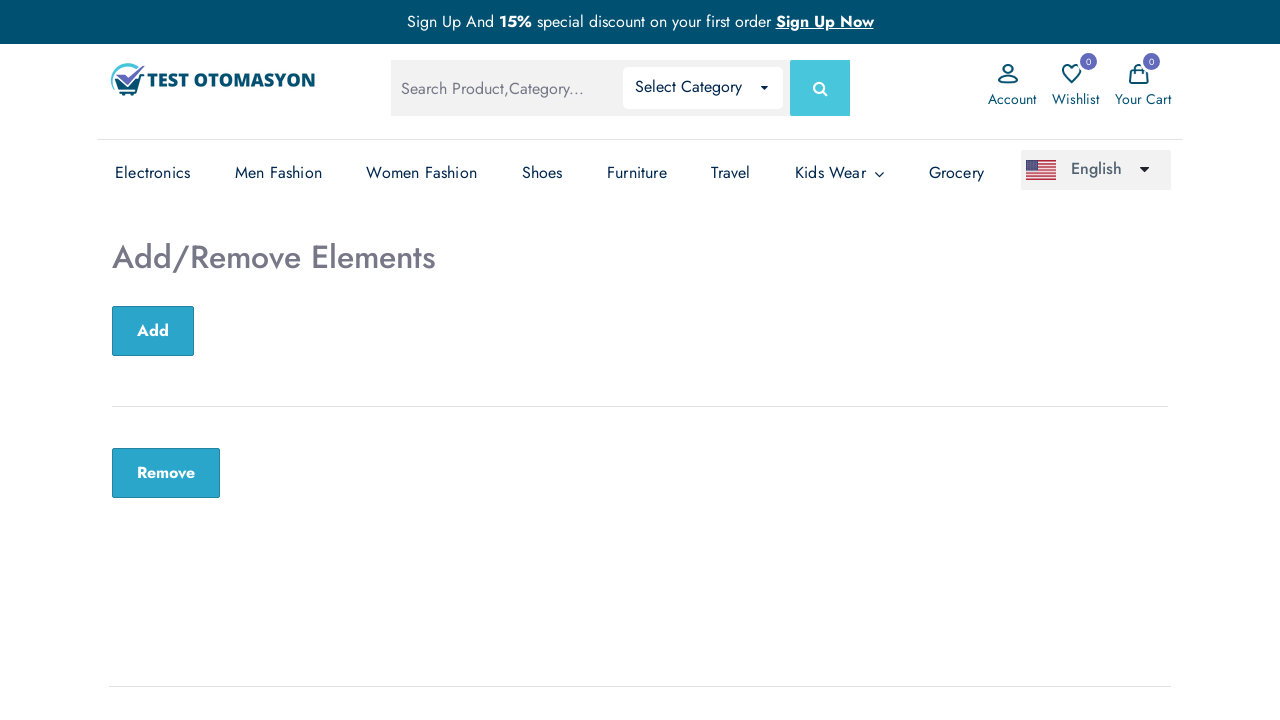

Remove button appeared and is visible
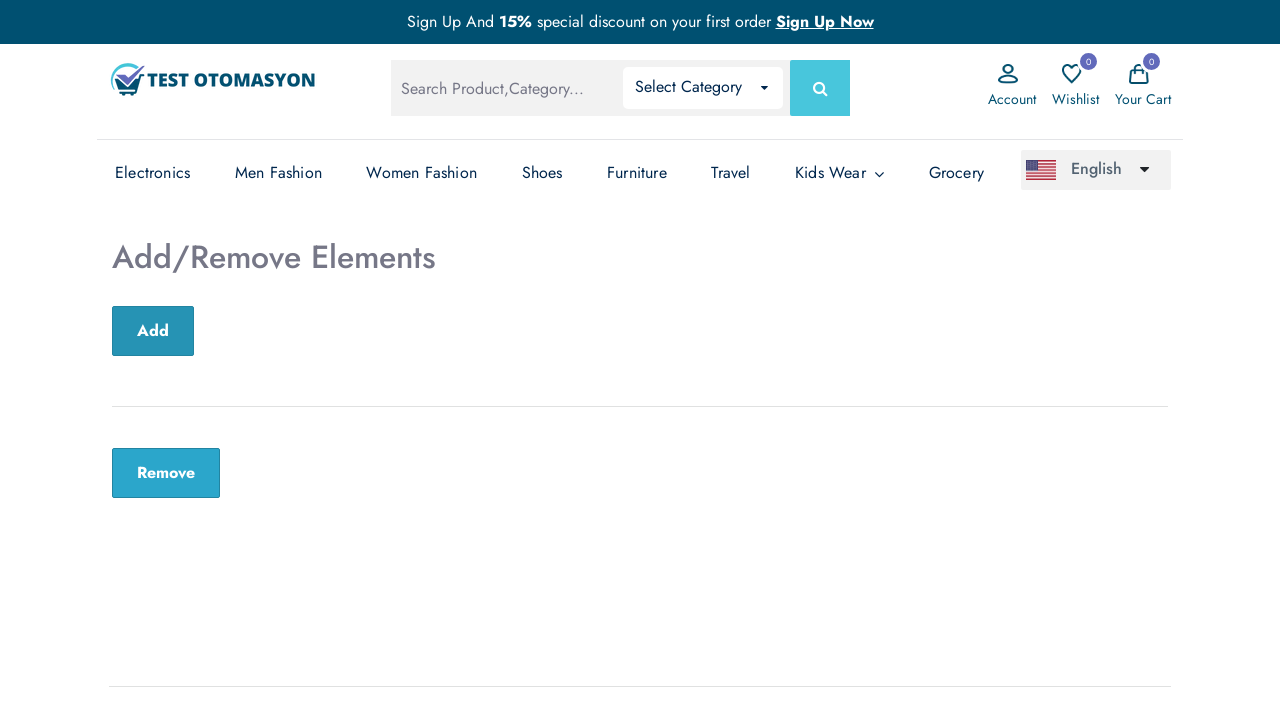

Clicked the Remove button at (166, 473) on xpath=//button[text()='Remove']
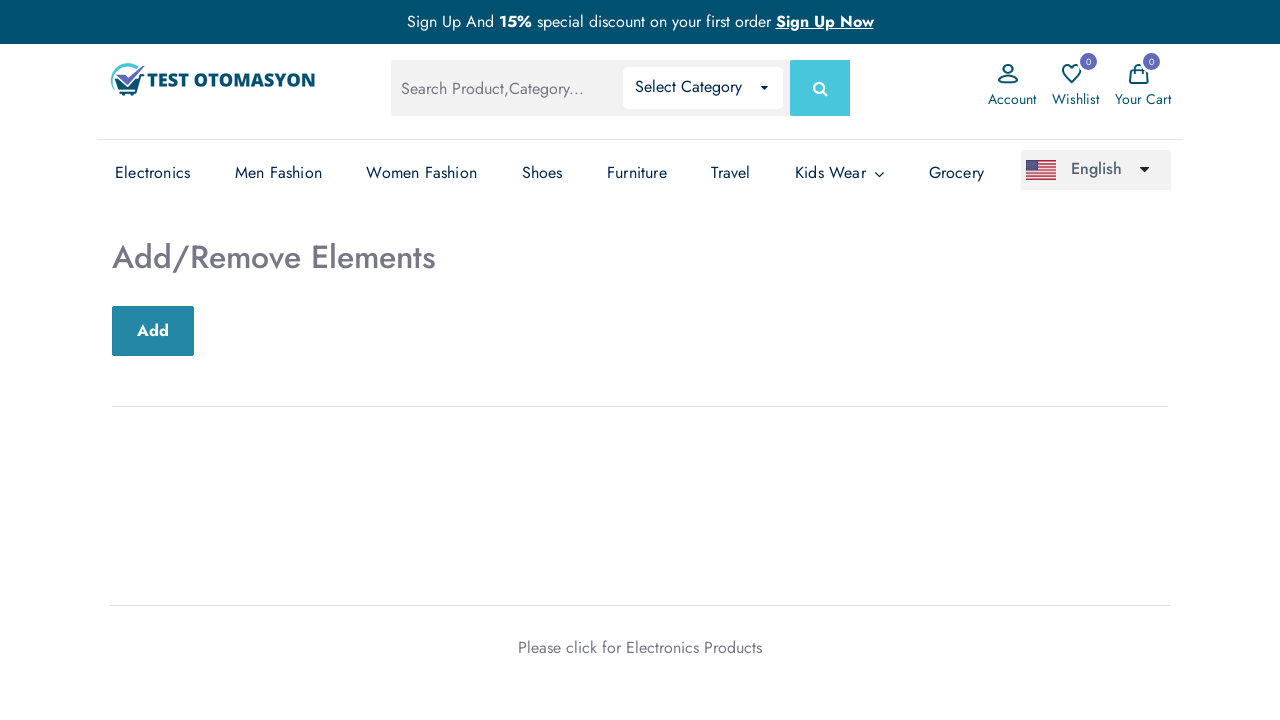

Verified the 'Add/Remove Elements' heading is still visible after removing element
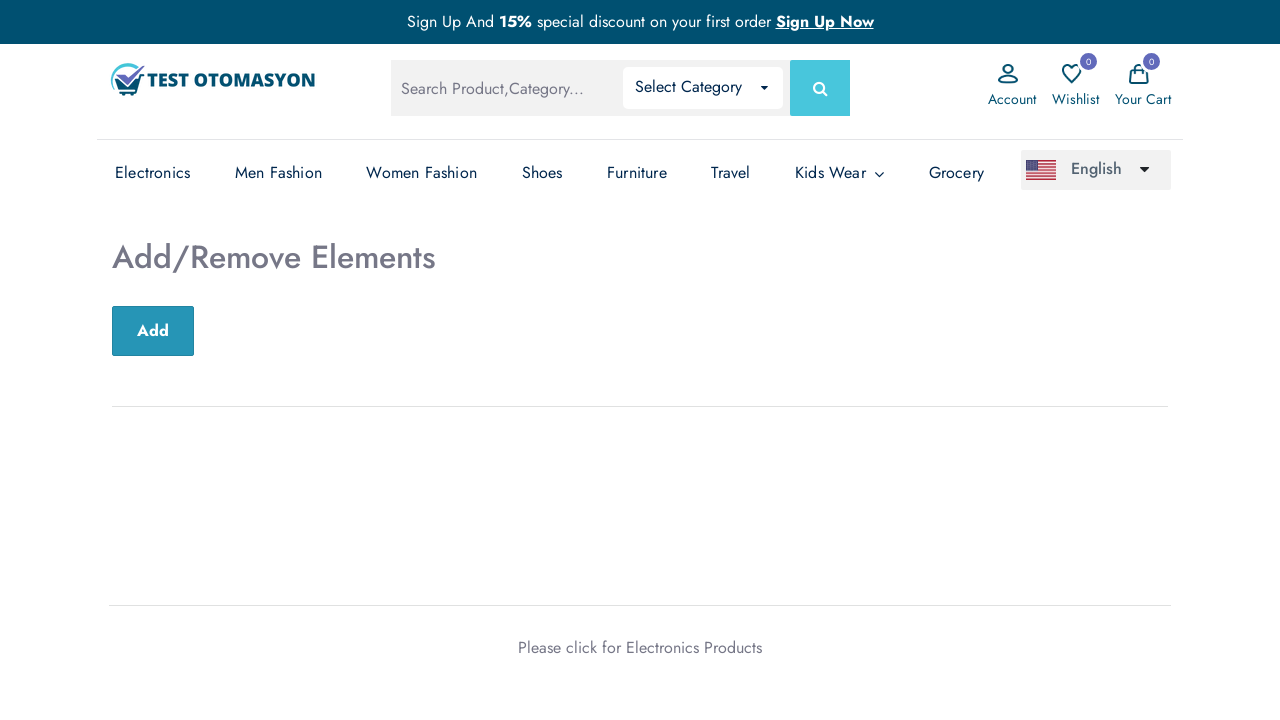

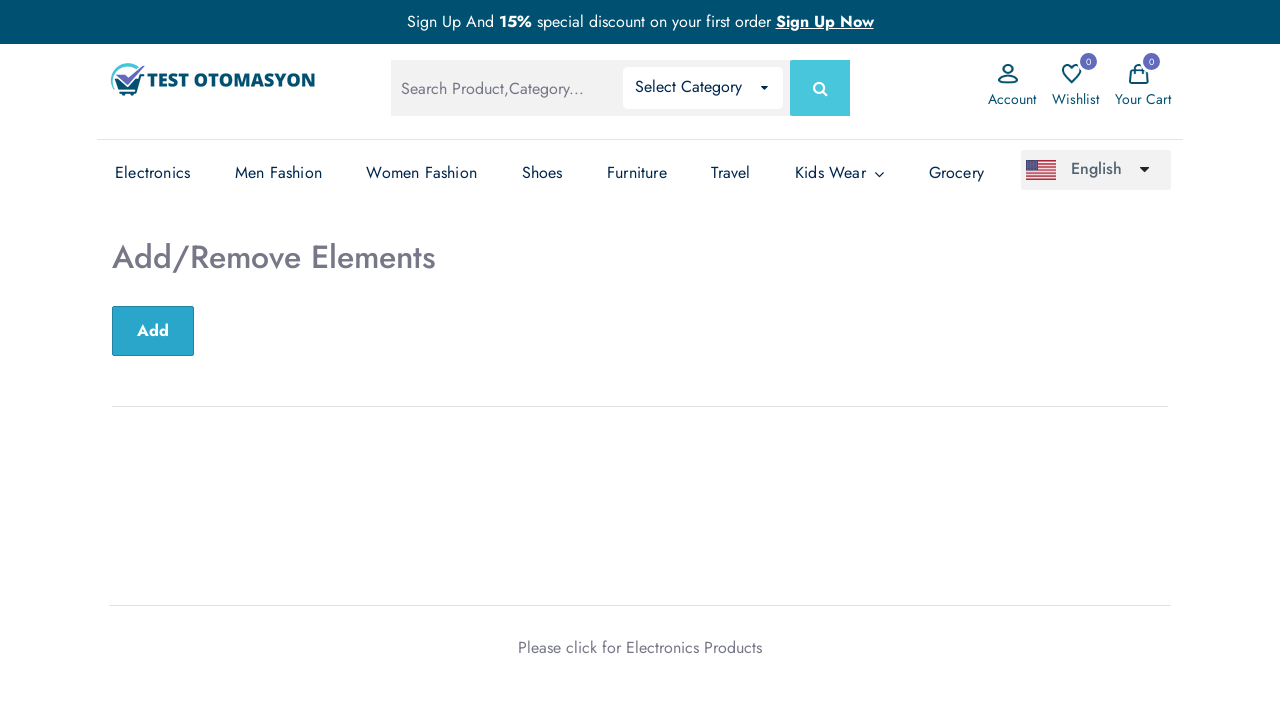